Tests the email input field with various email formats

Starting URL: https://katalon-test.s3.amazonaws.com/aut/html/form.html

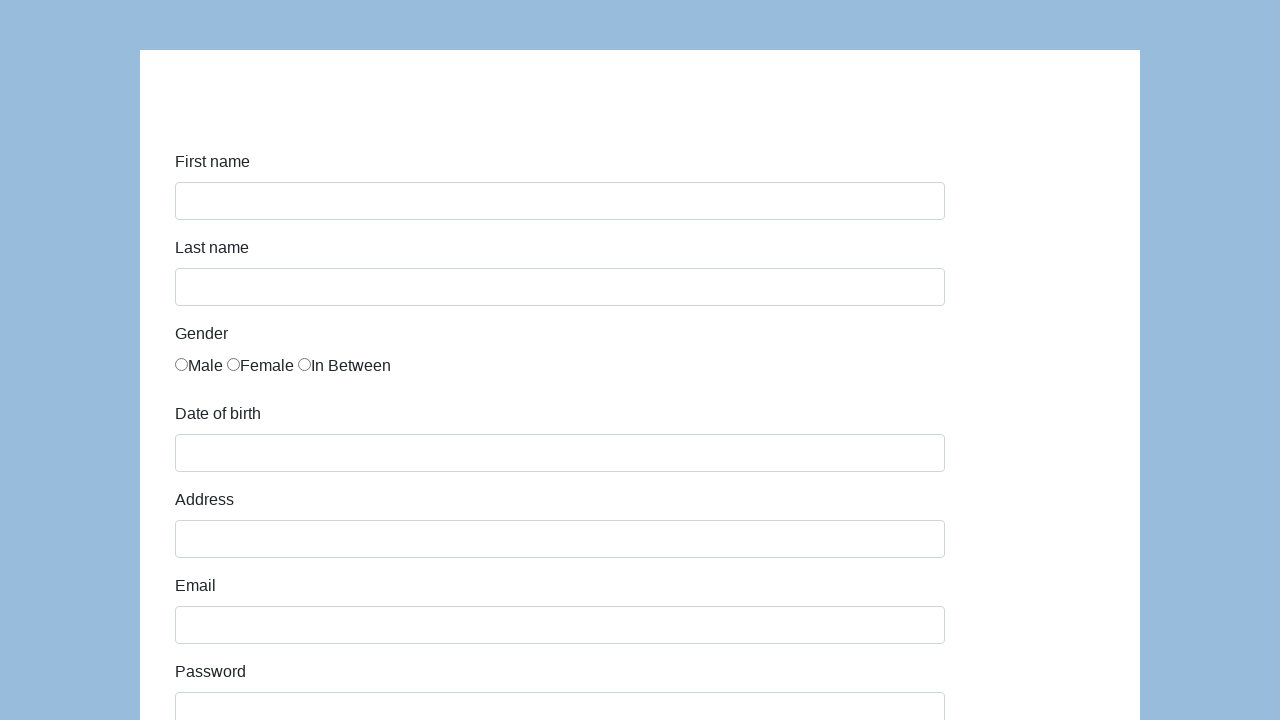

Located email input field
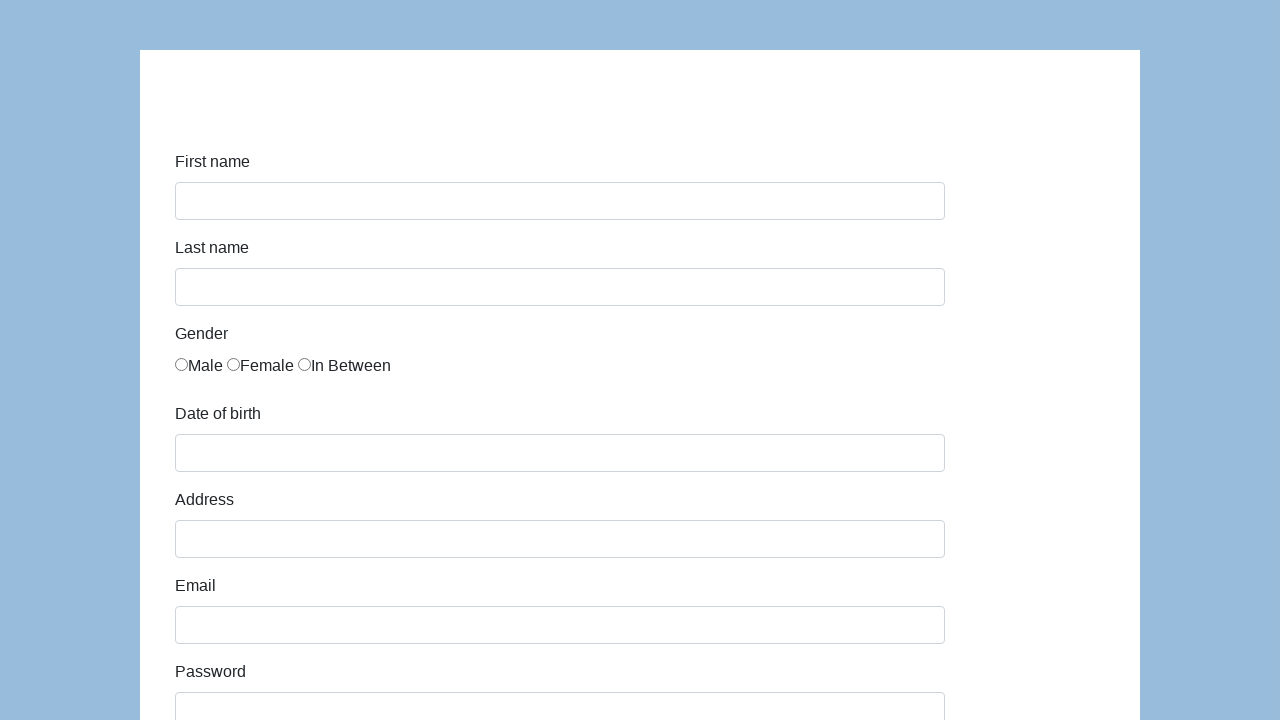

Cleared email input field on #email
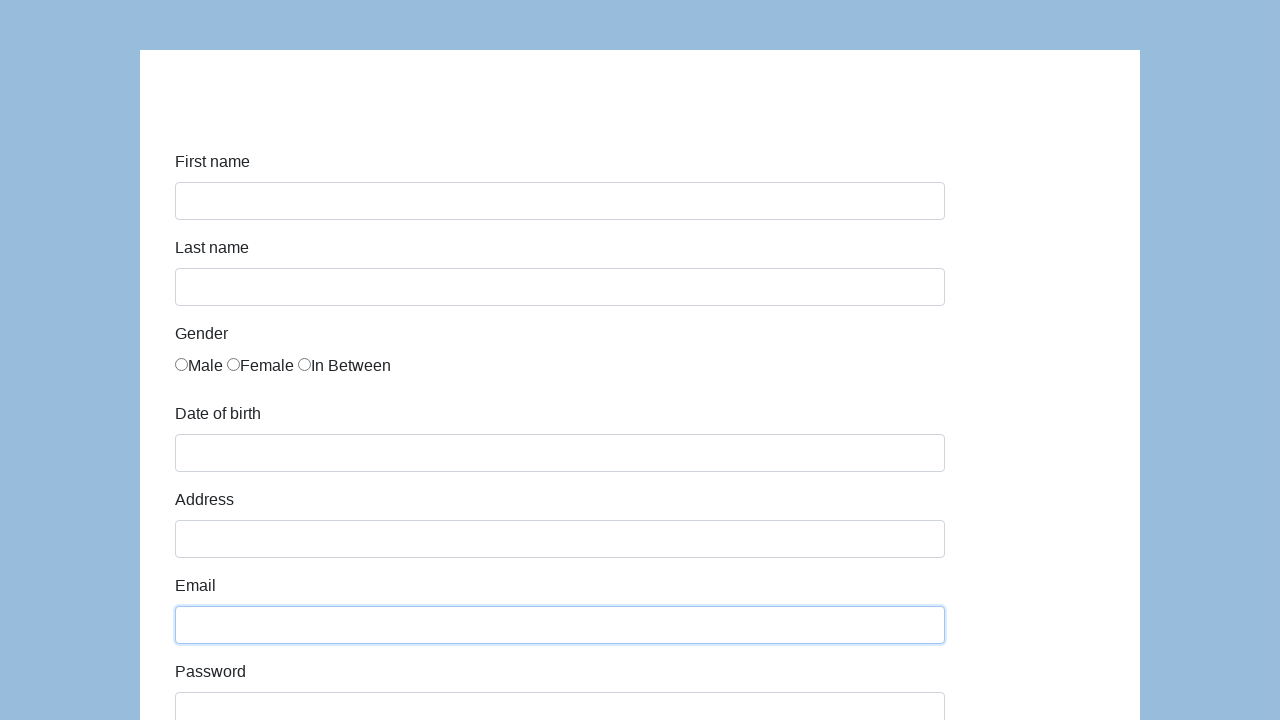

Filled email field with 'john.doe@example.com' on #email
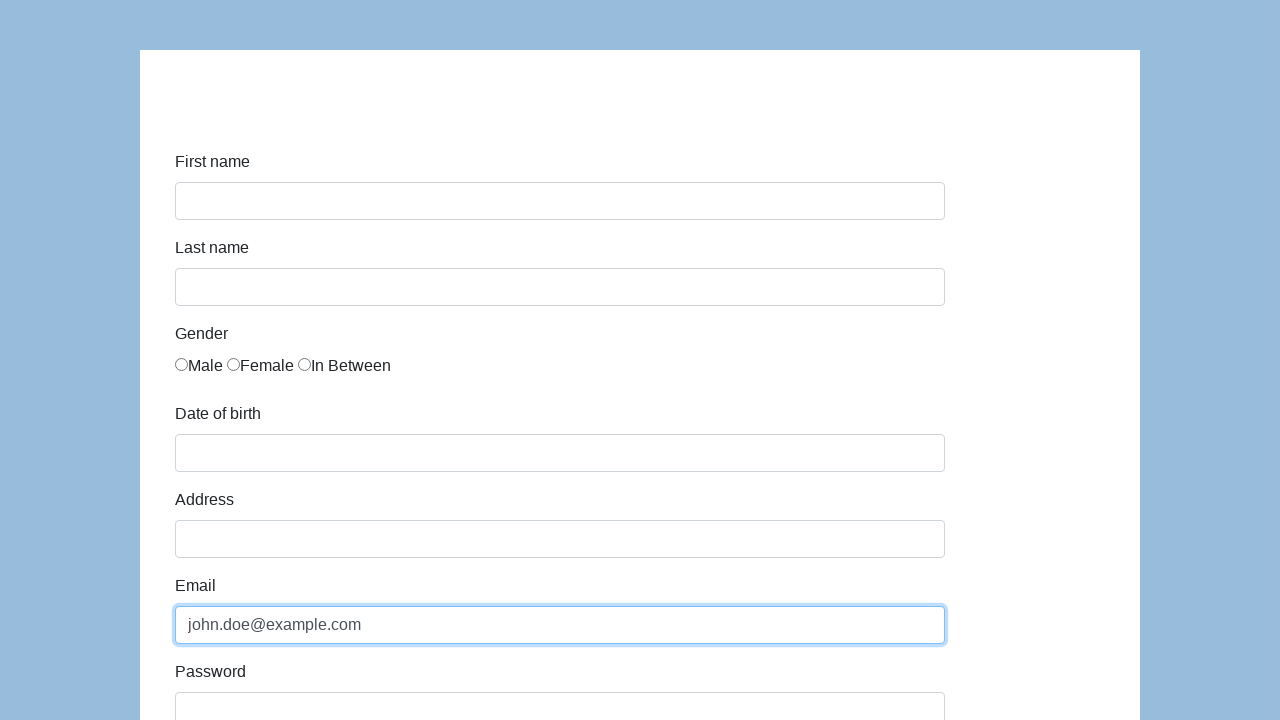

Cleared email input field on #email
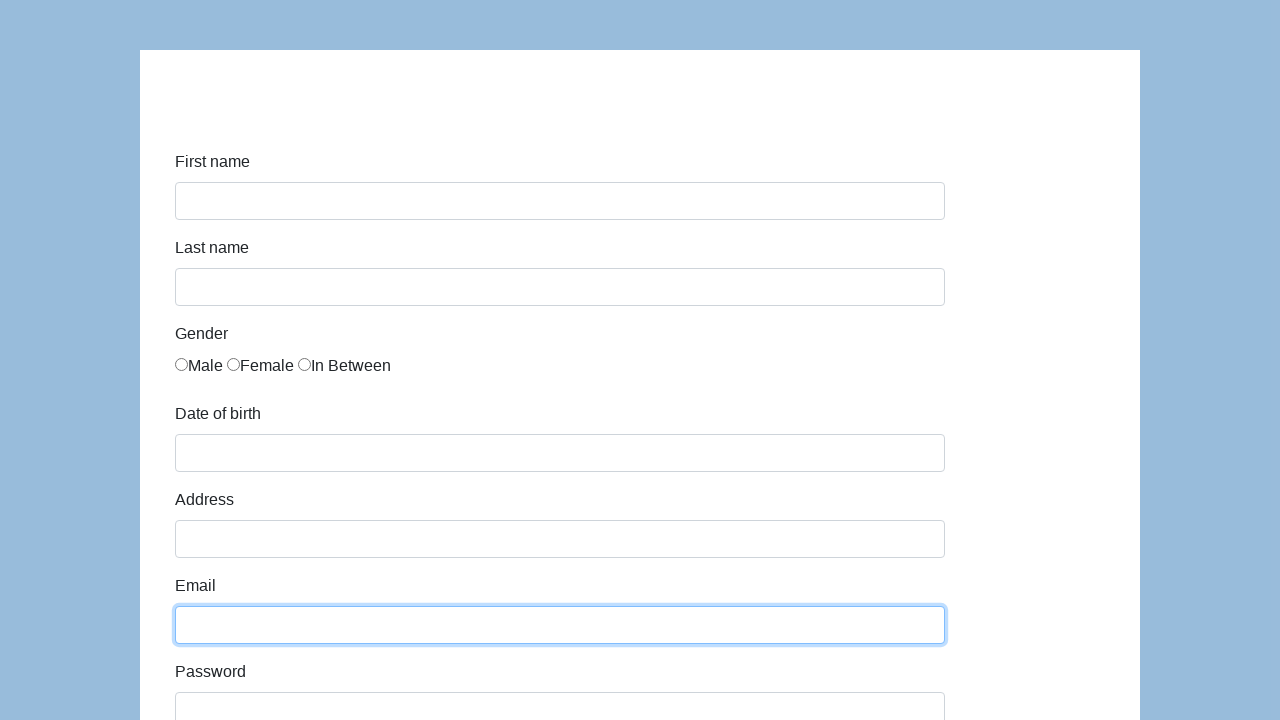

Filled email field with complex format 'test.email+tag@subdomain.example.co.uk' on #email
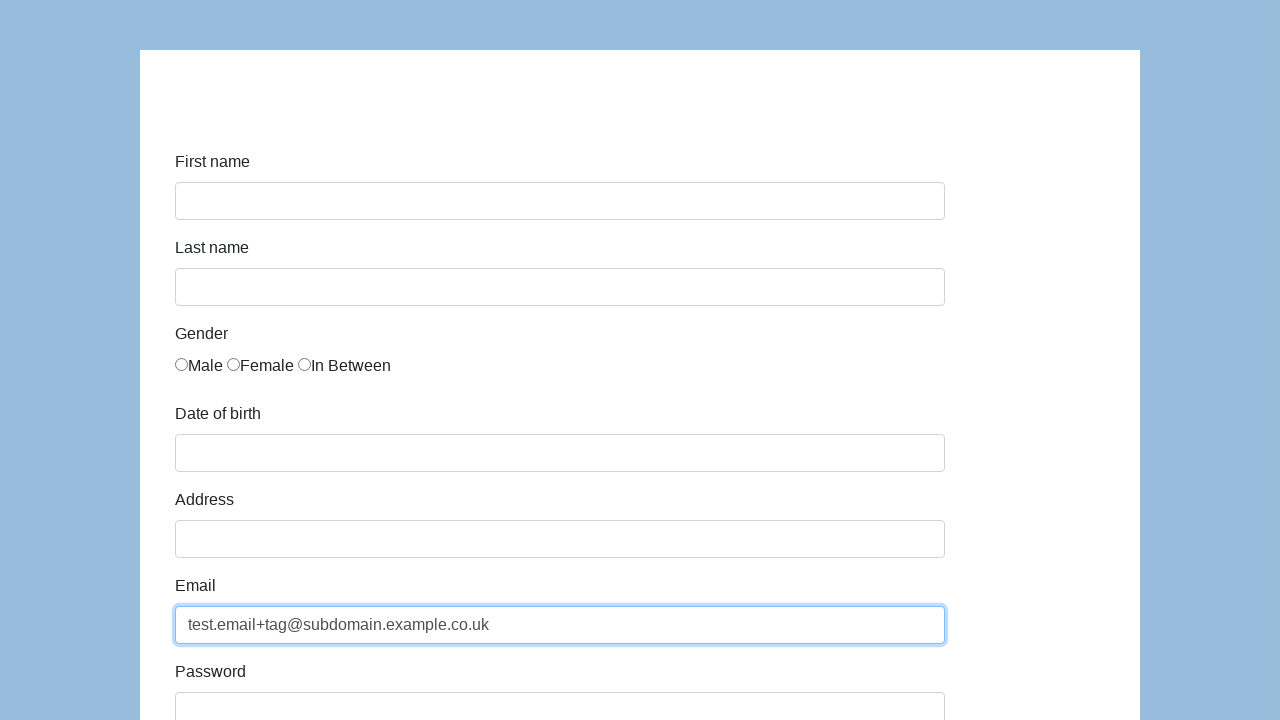

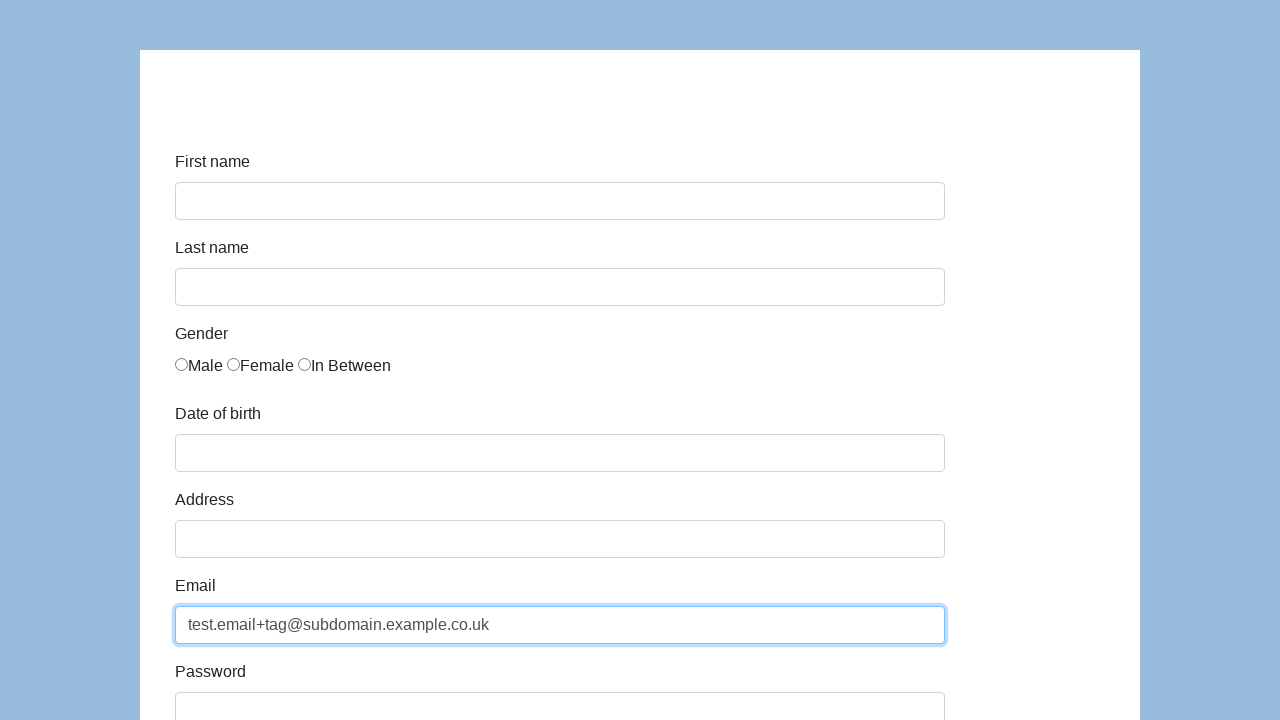